Navigates to Google Cloud Platform pricing calculator and adds a compute engine estimate by clicking the "Add to estimate" button and selecting compute engine option

Starting URL: https://cloud.google.com/products/calculator/?hl=en

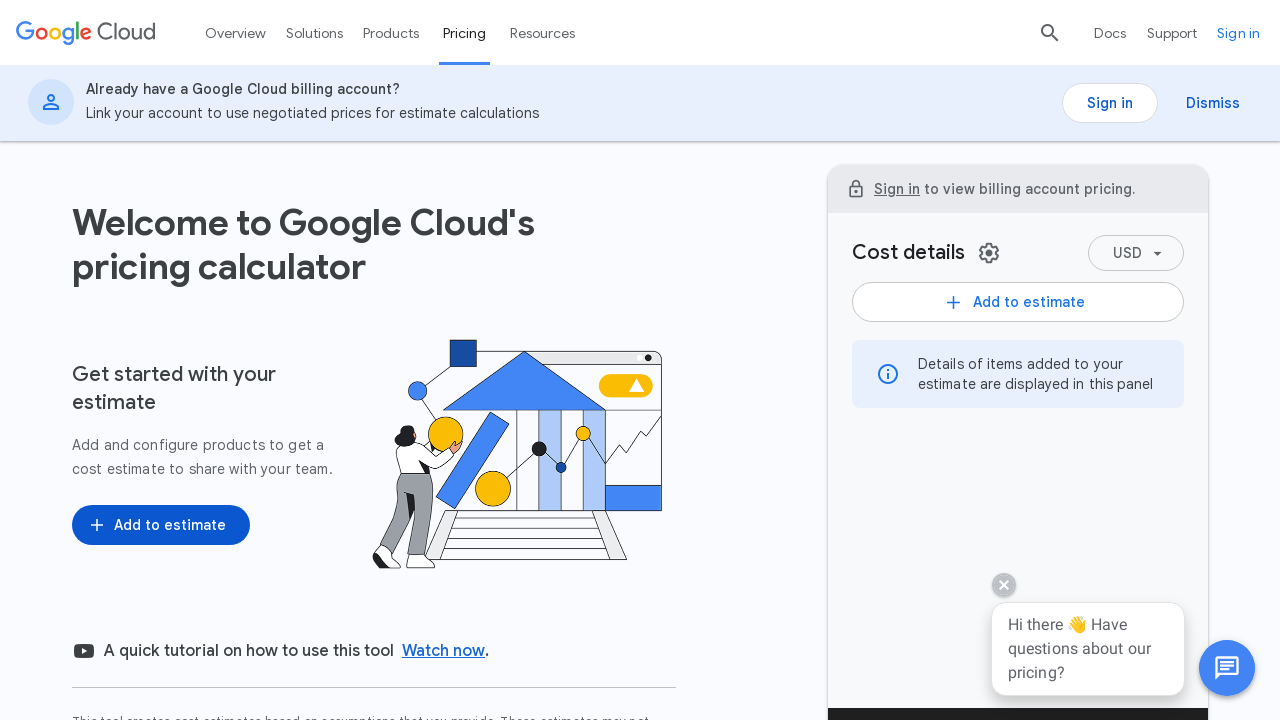

Clicked 'Add to estimate' button at (161, 525) on xpath=//button[contains(., 'Add to estimate')]
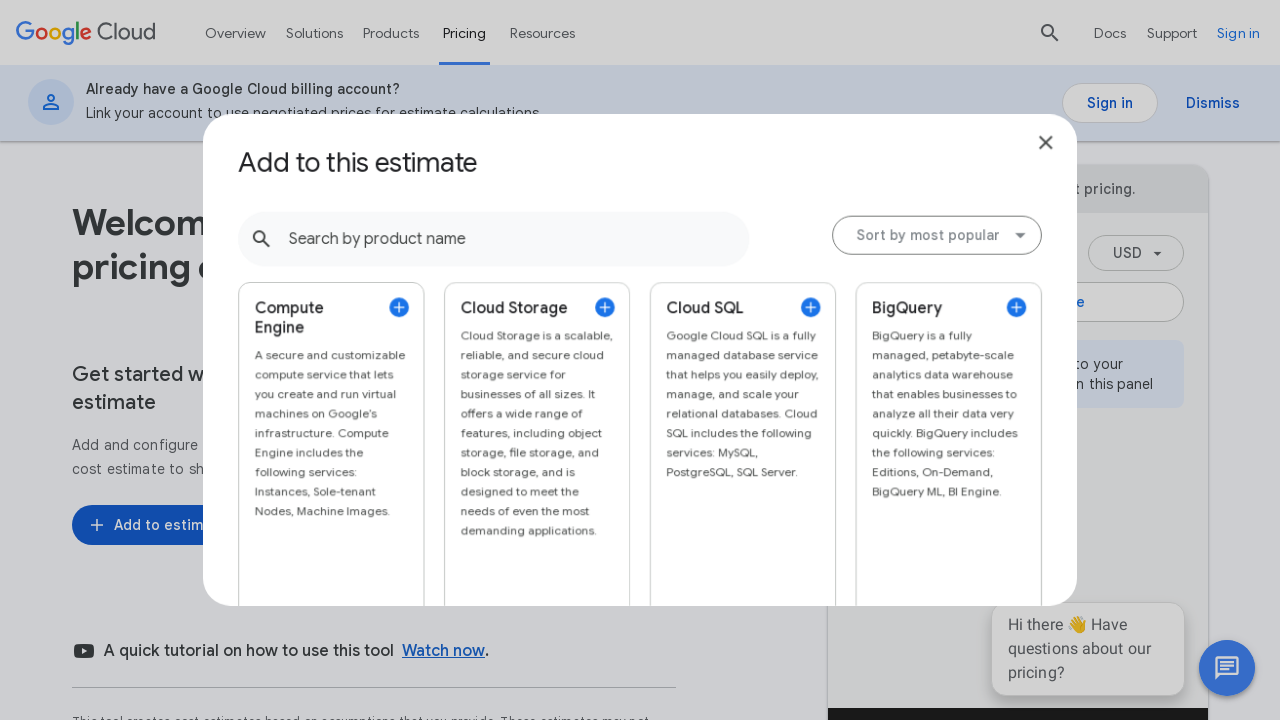

Compute engine option became visible
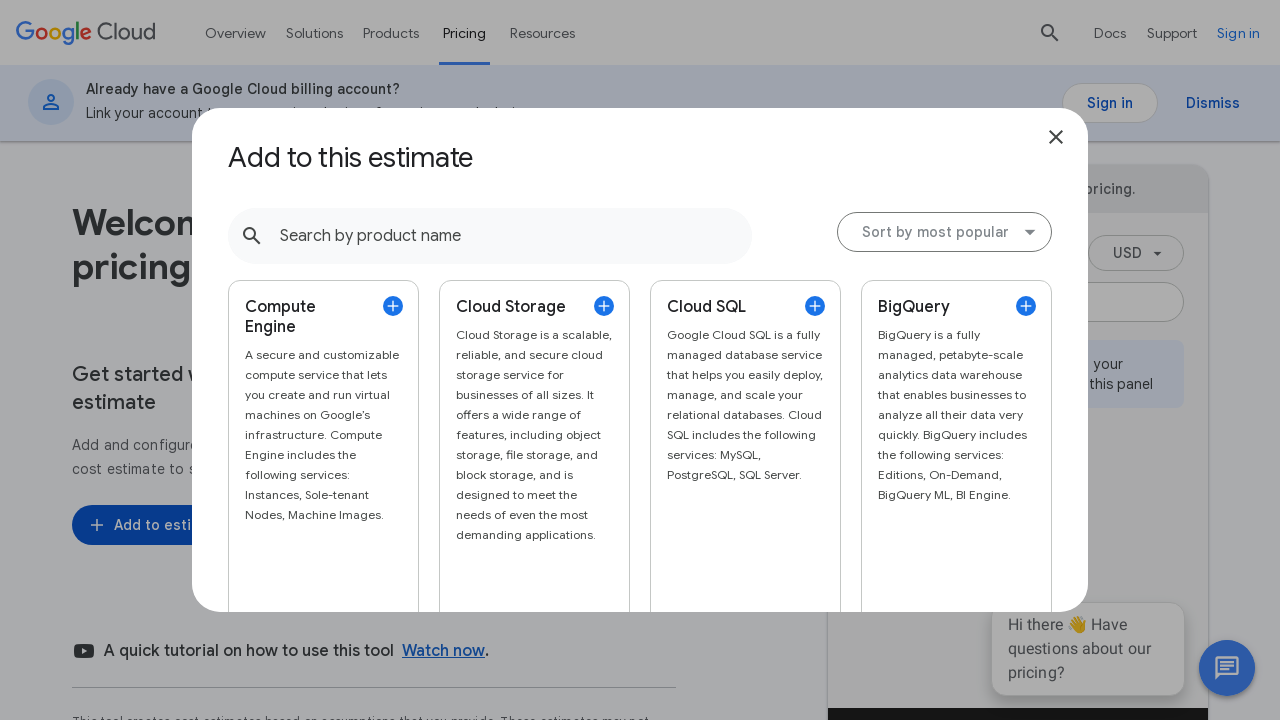

Clicked compute engine option to add to estimate at (324, 402) on .d5NbRd-EScbFb-JIbuQc
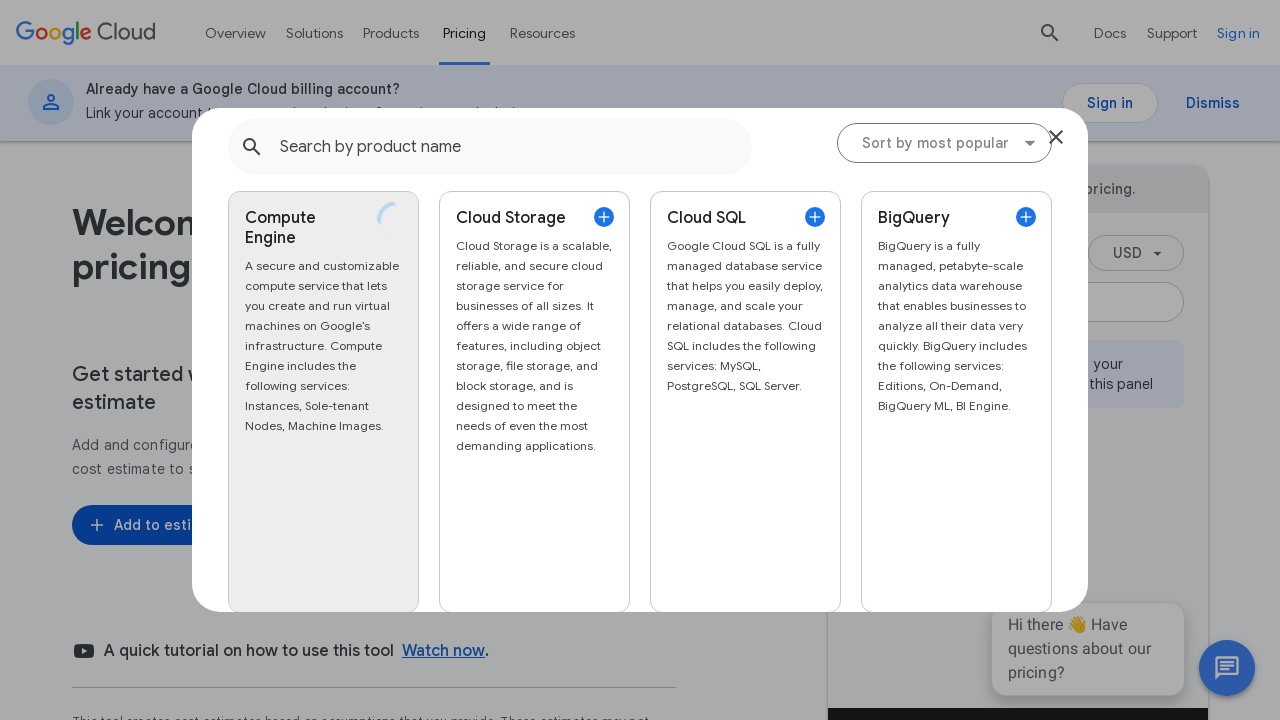

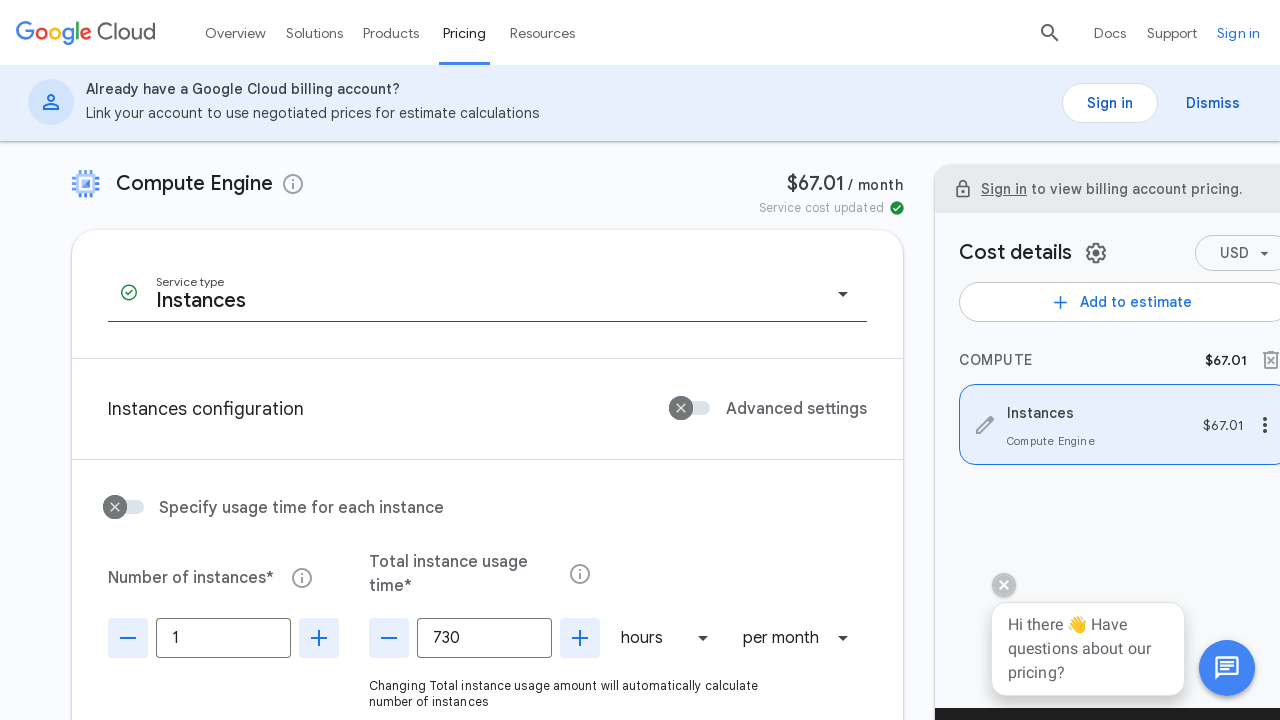